Tests the grid/dots switch functionality on a whiteboard application by creating a private board and clicking the grid tool to toggle between grid and dots display modes

Starting URL: https://wbo.ophir.dev/

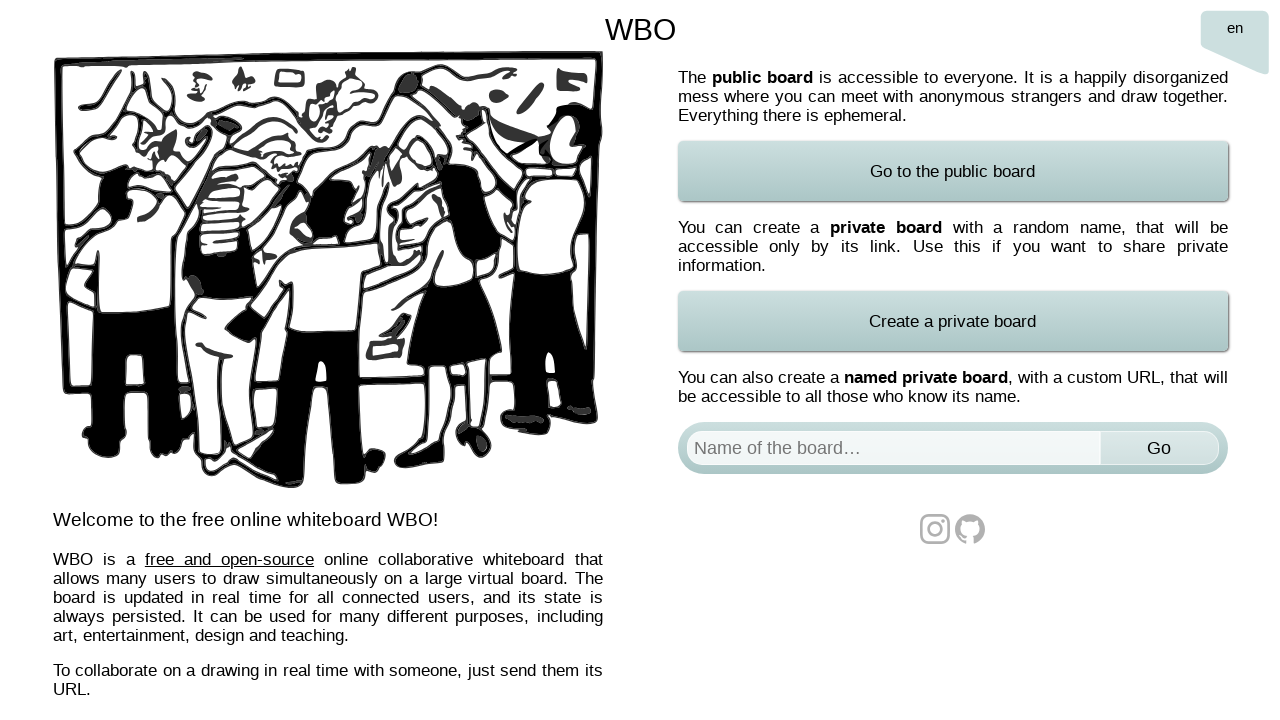

Waited for page to load (networkidle)
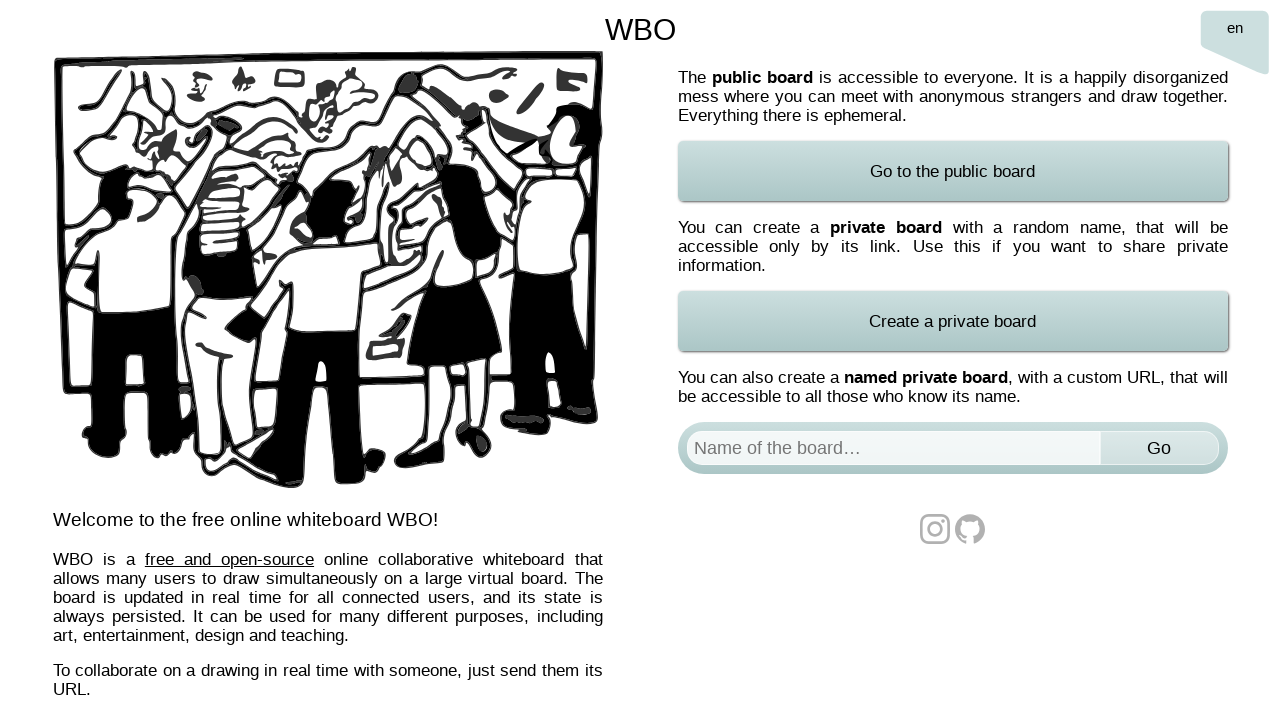

Filled board name field with 'Test Board 7' on #board
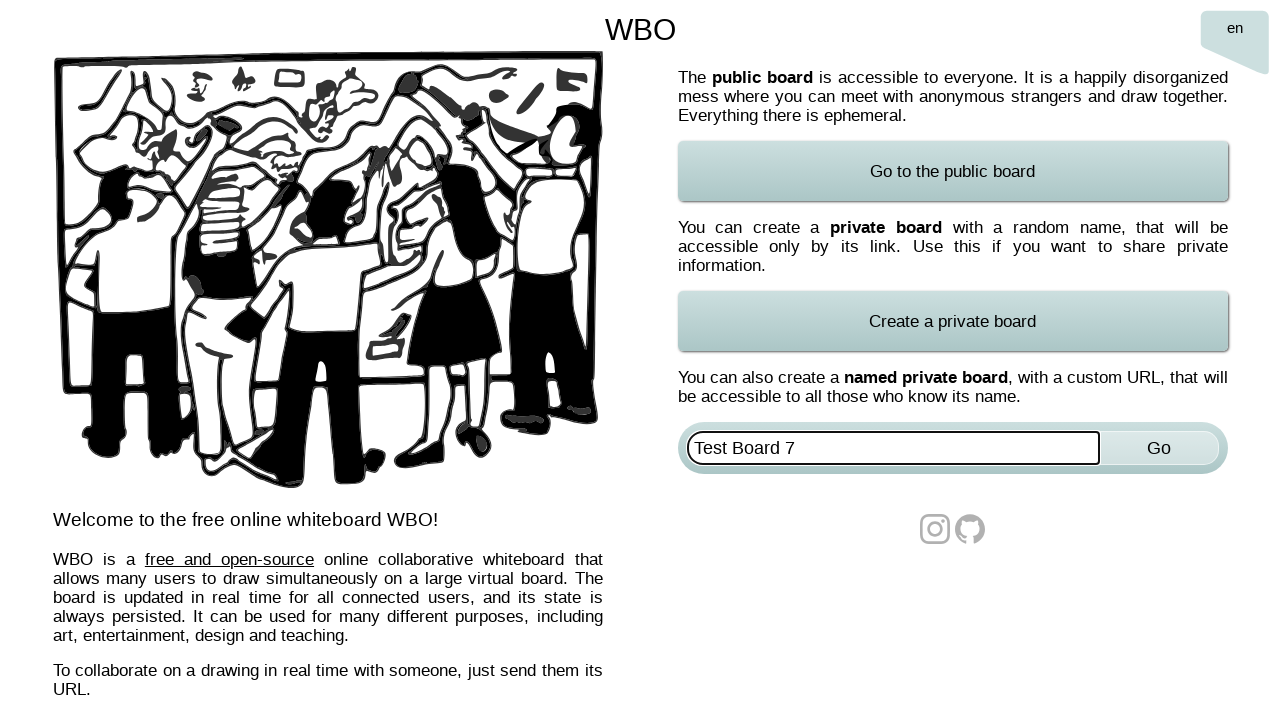

Clicked Go button to create private board at (1159, 448) on xpath=//*[@id='named-board-form']/input[2]
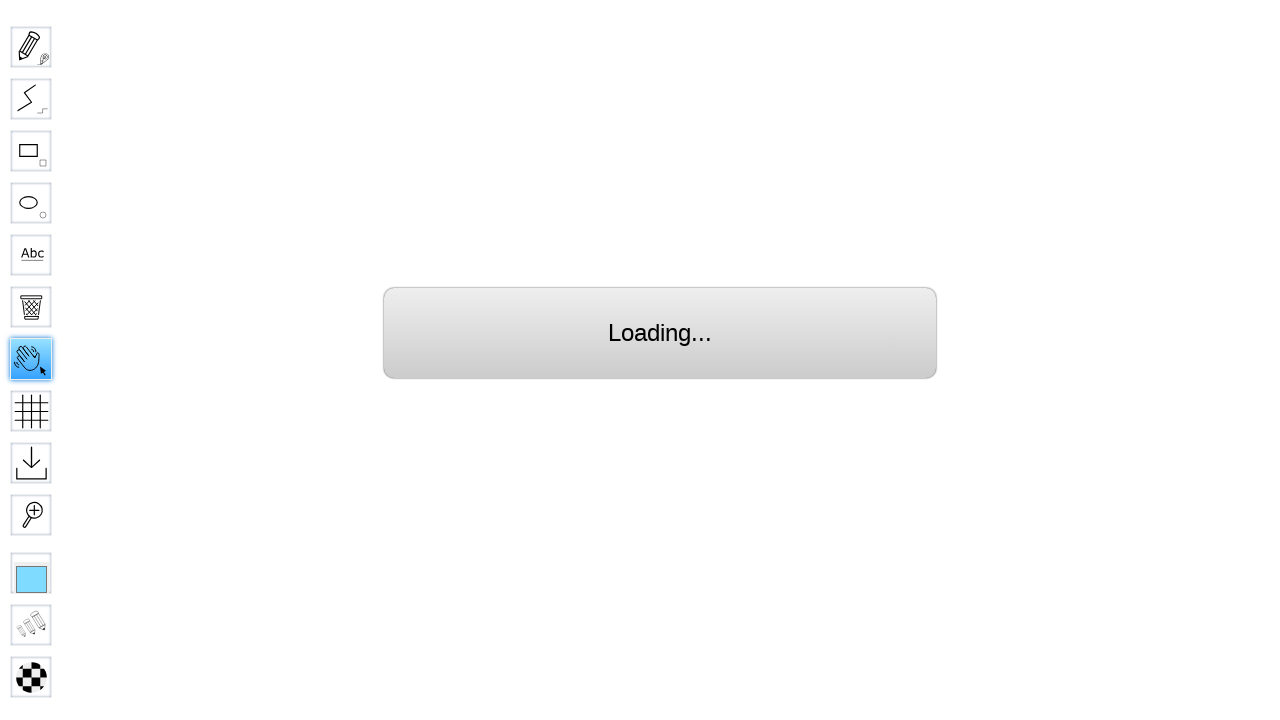

Board loaded successfully (networkidle)
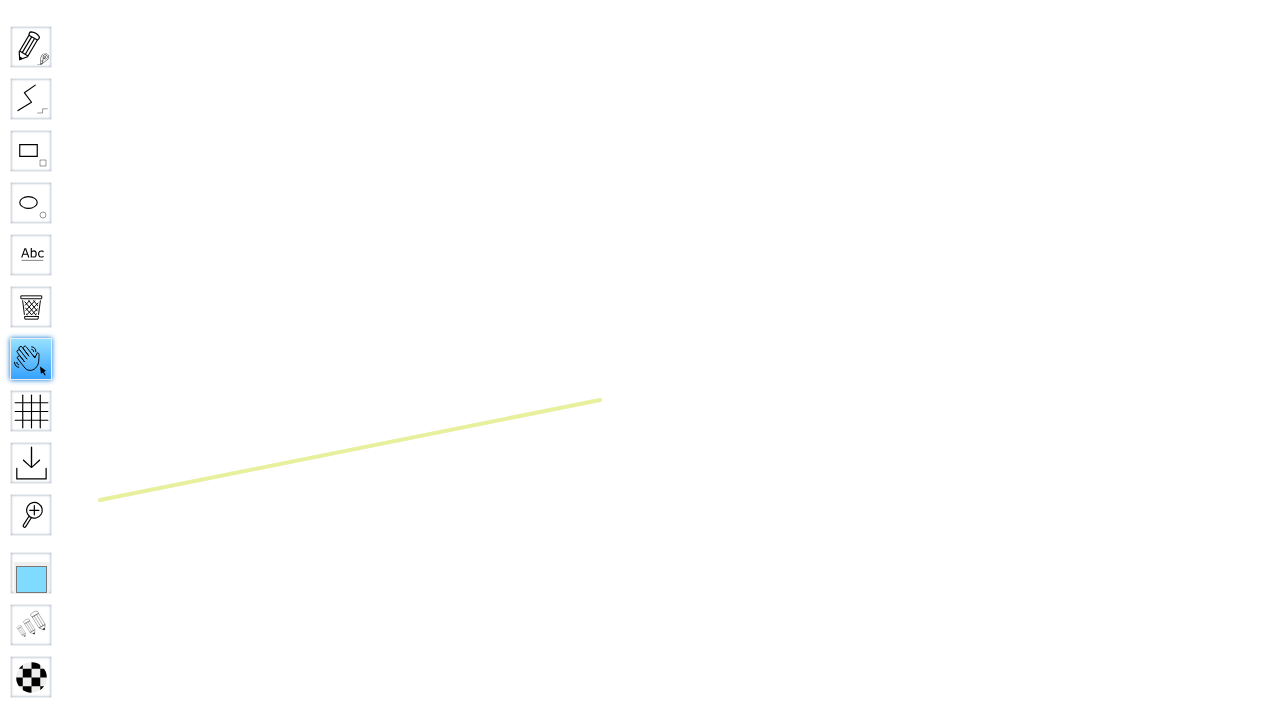

Clicked grid tool to toggle display mode at (31, 411) on #toolID-Grid
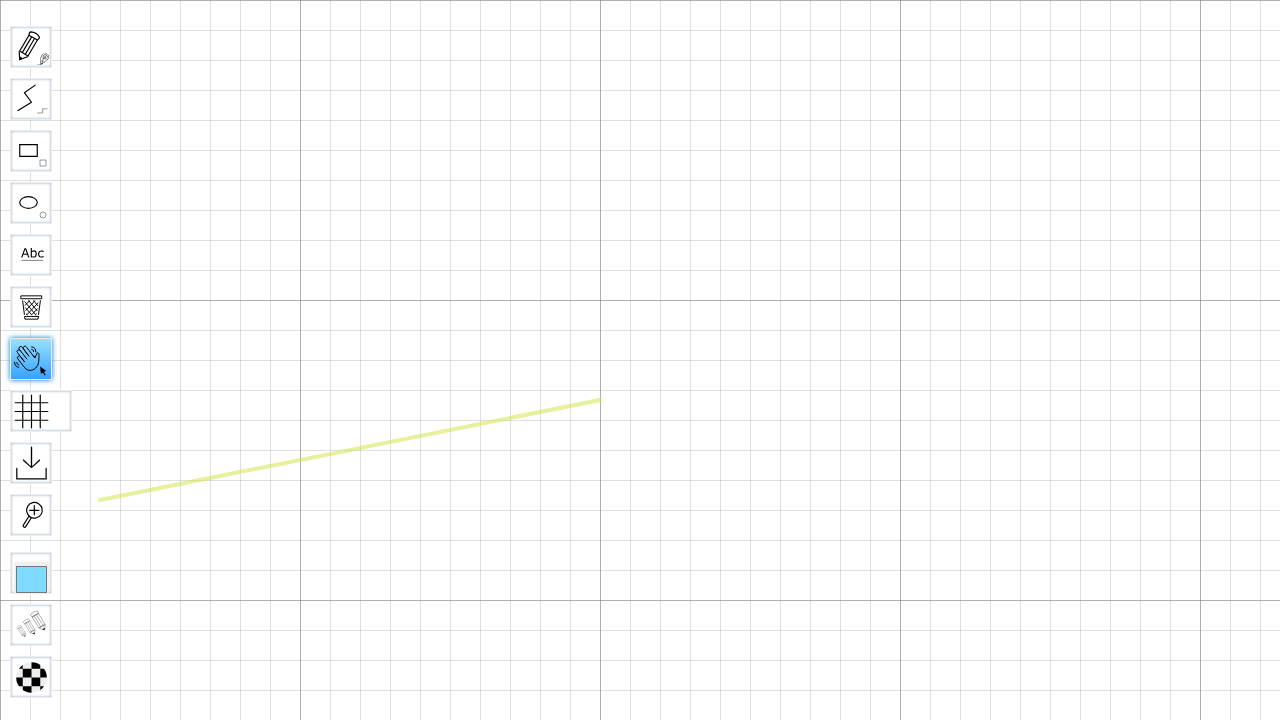

Clicked grid tool again to toggle back to original mode at (75, 411) on #toolID-Grid
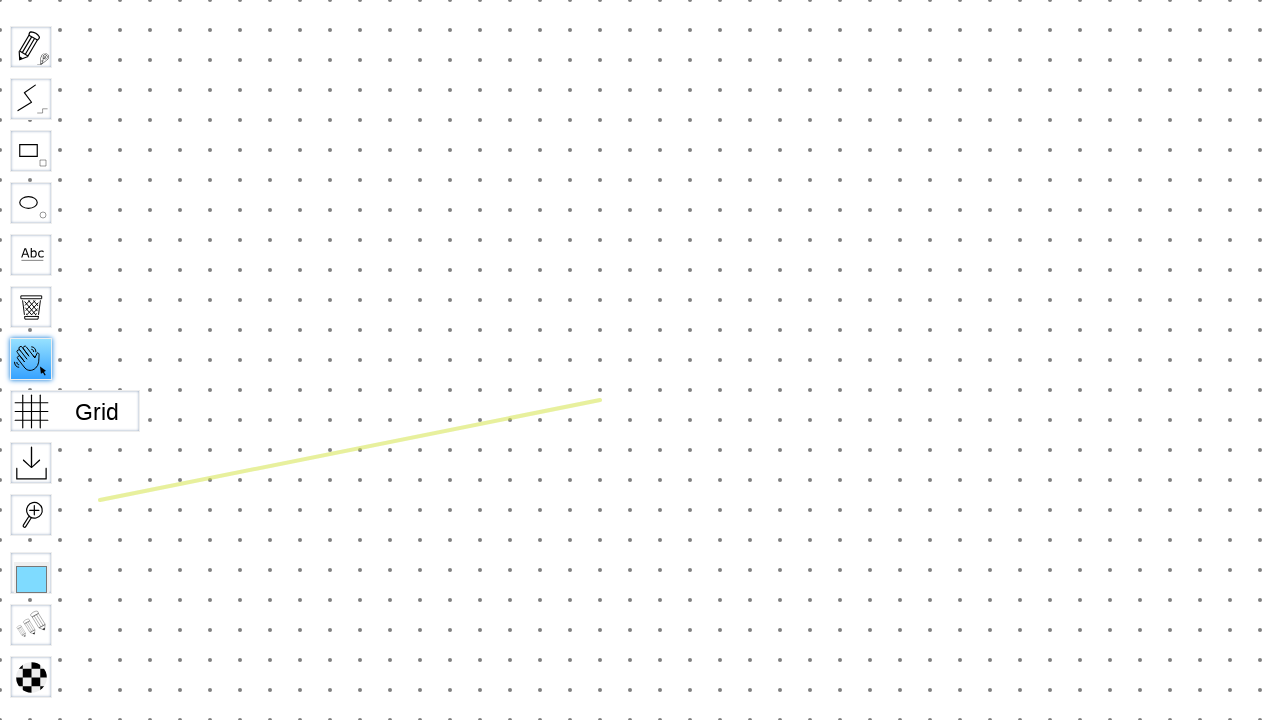

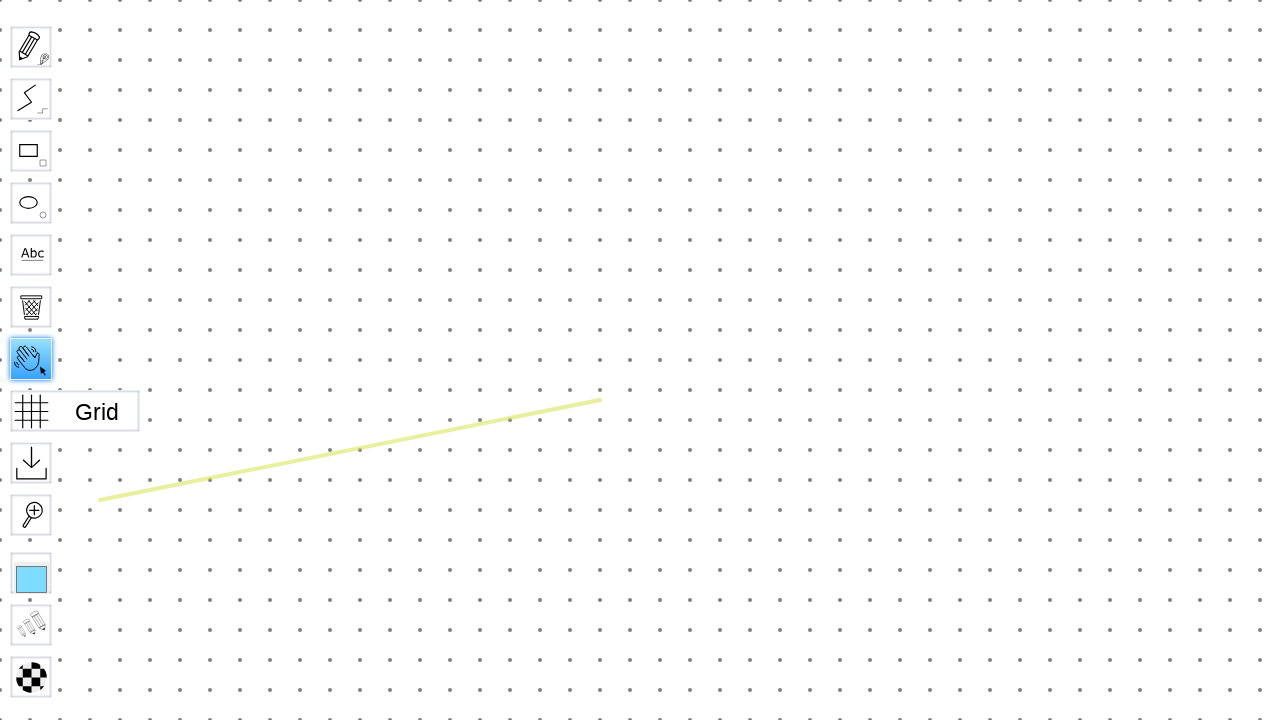